Tests slider functionality within an iframe on jQuery UI demo page by switching to the iframe and dragging the slider 100 pixels to the right.

Starting URL: https://jqueryui.com/slider/

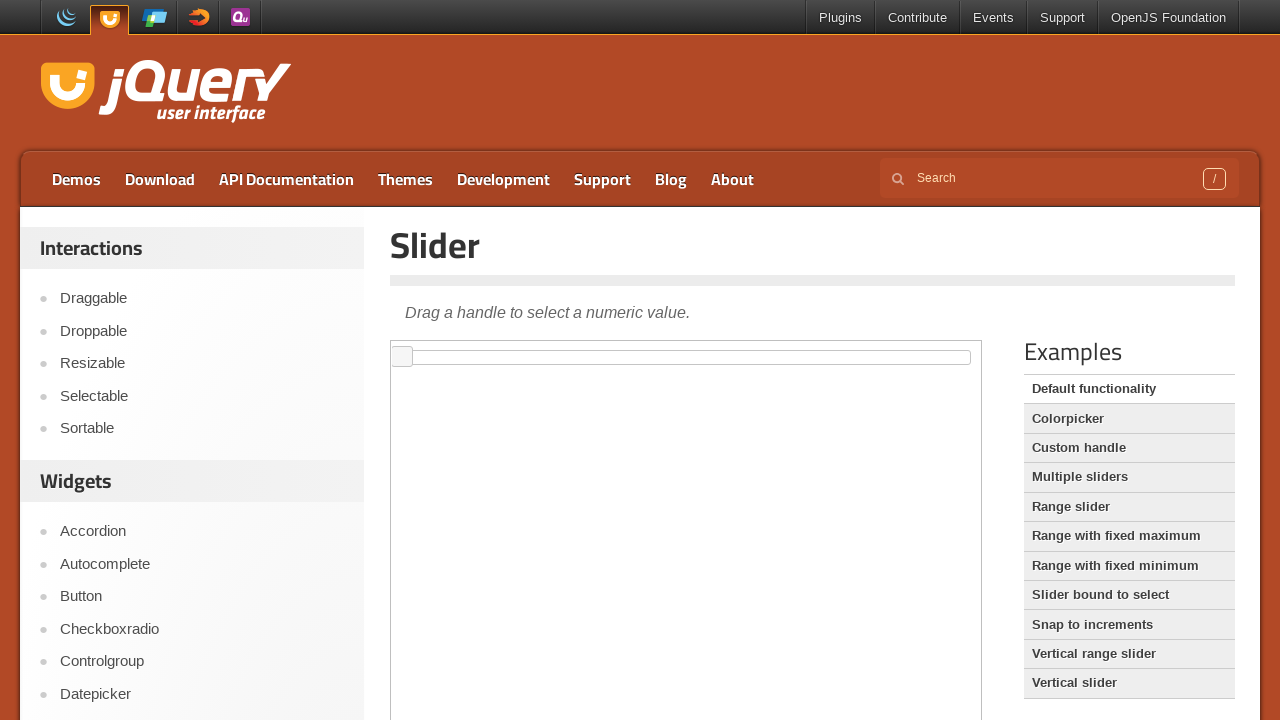

Navigated to jQuery UI slider demo page
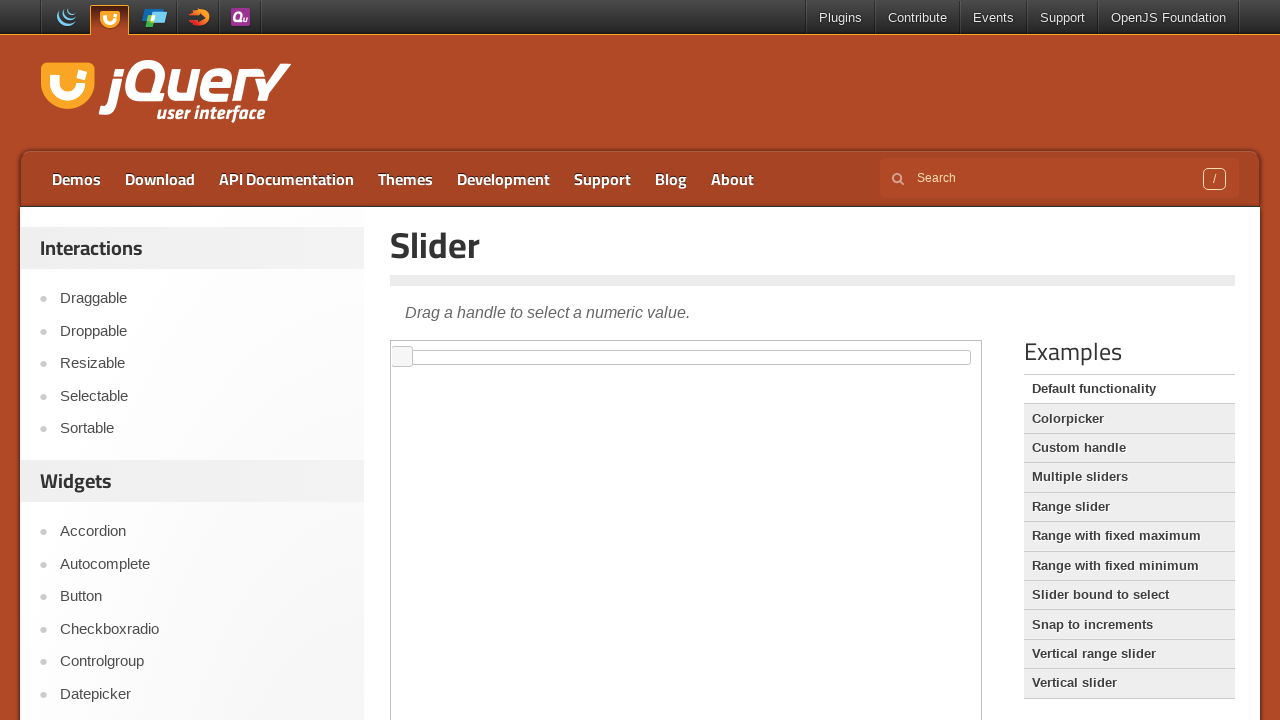

Located demo iframe
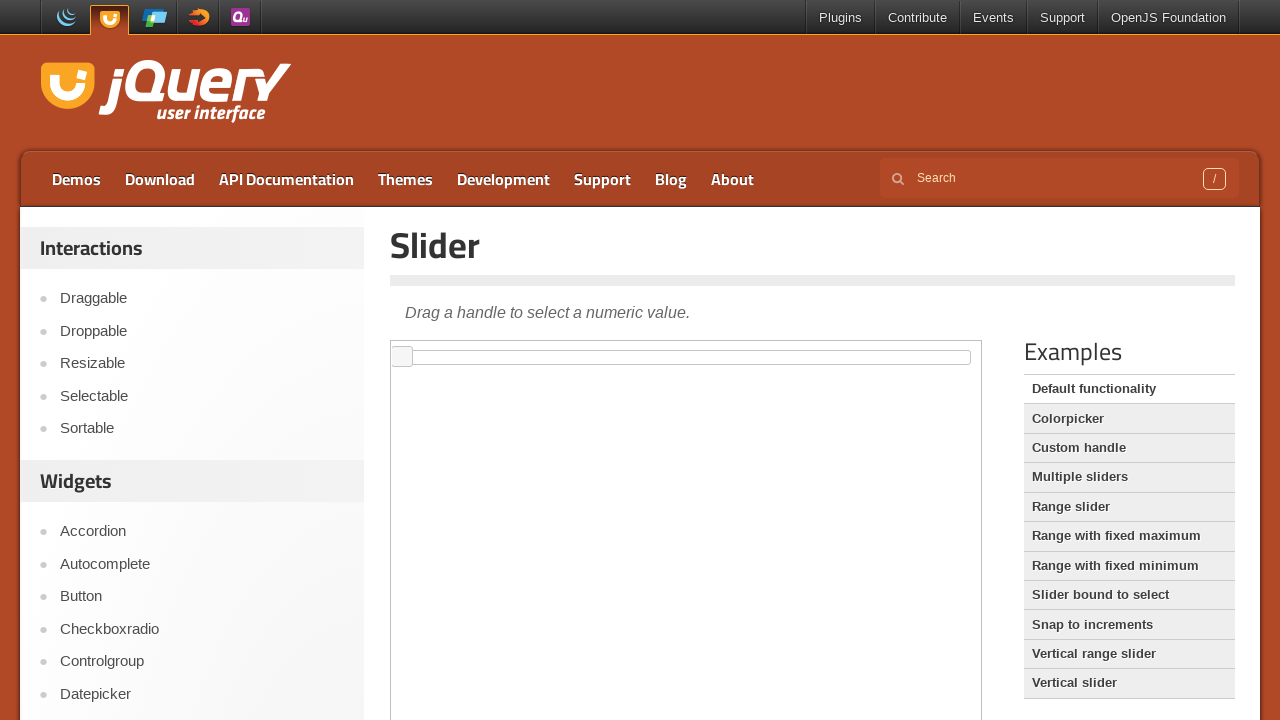

Located slider element within iframe
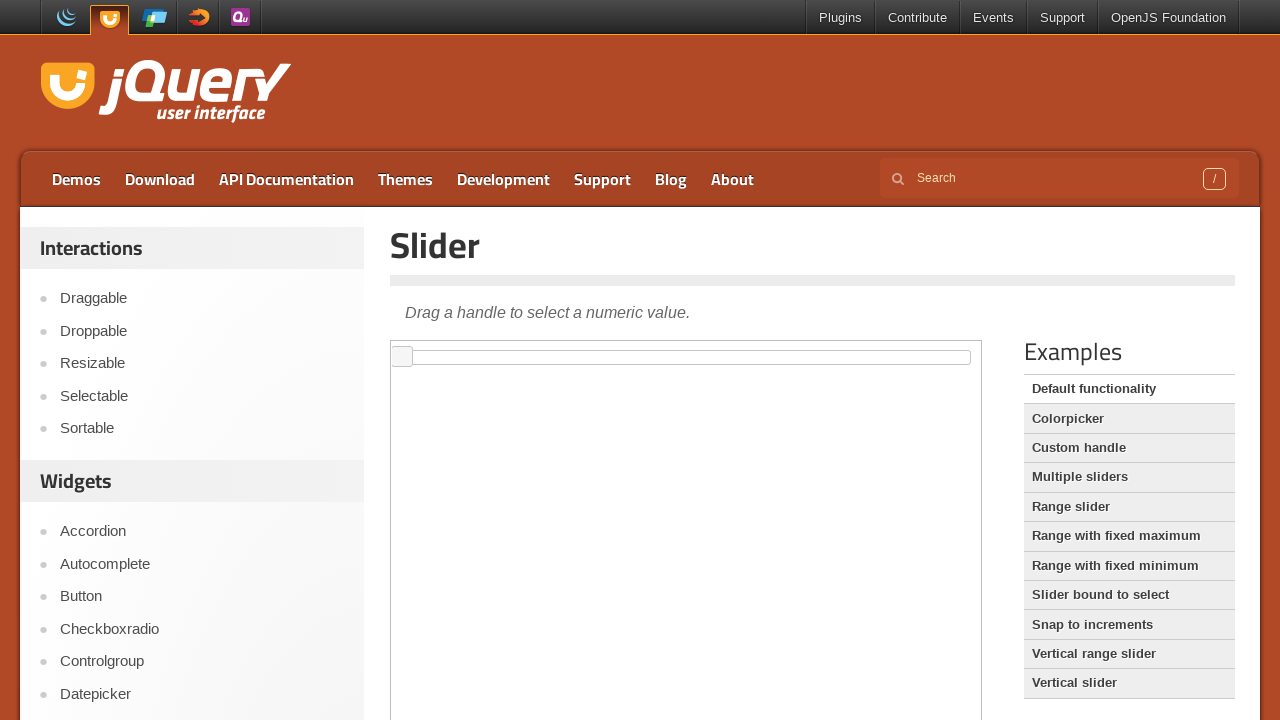

Retrieved slider bounding box coordinates
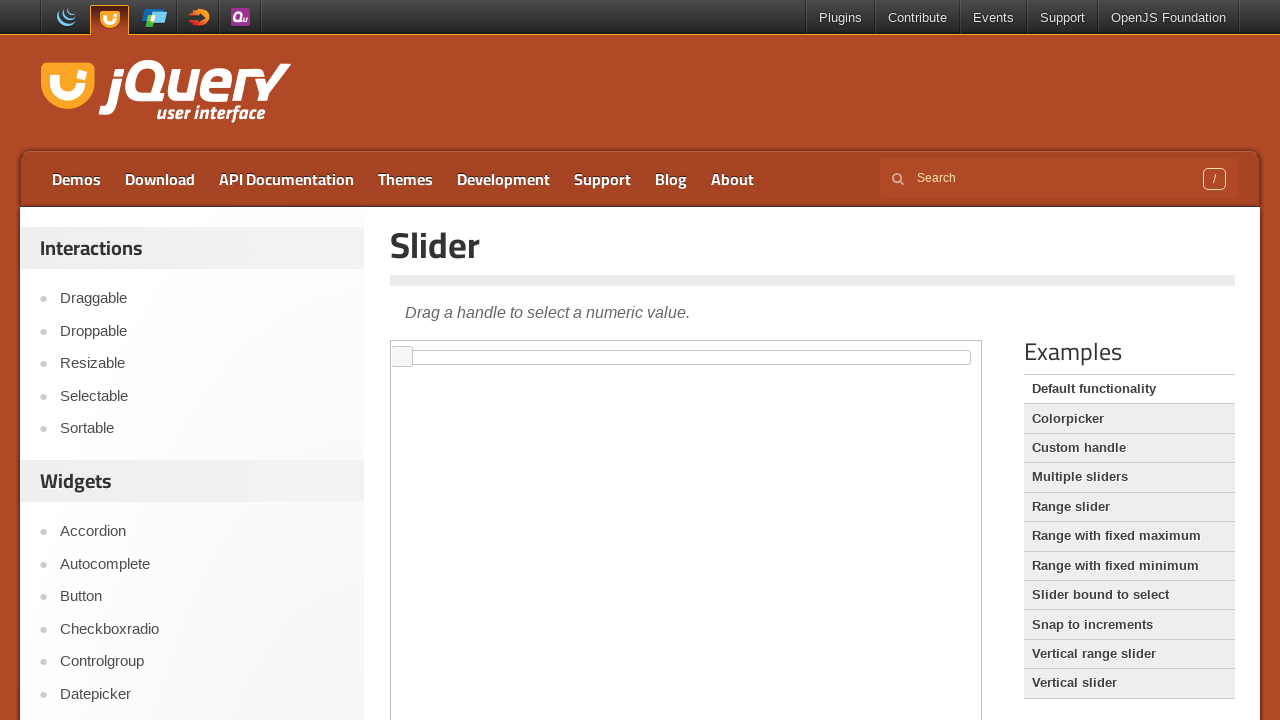

Moved mouse to center of slider at (686, 357)
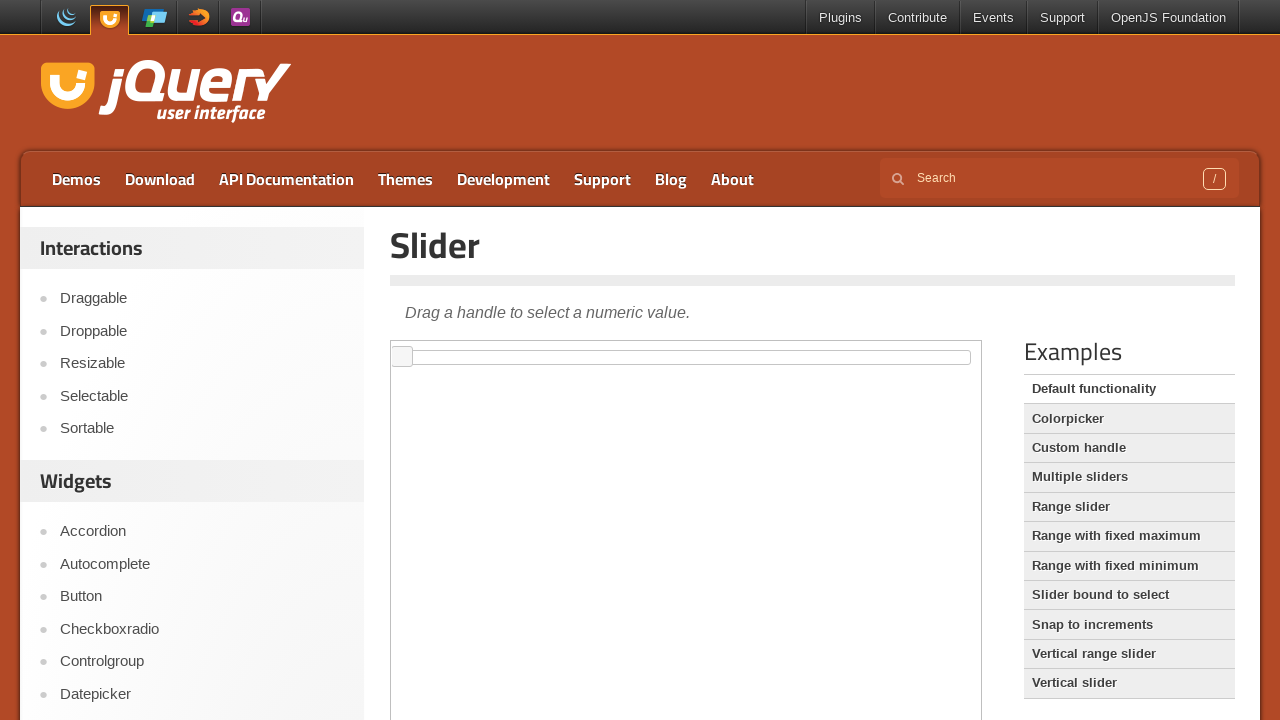

Pressed mouse button down on slider at (686, 357)
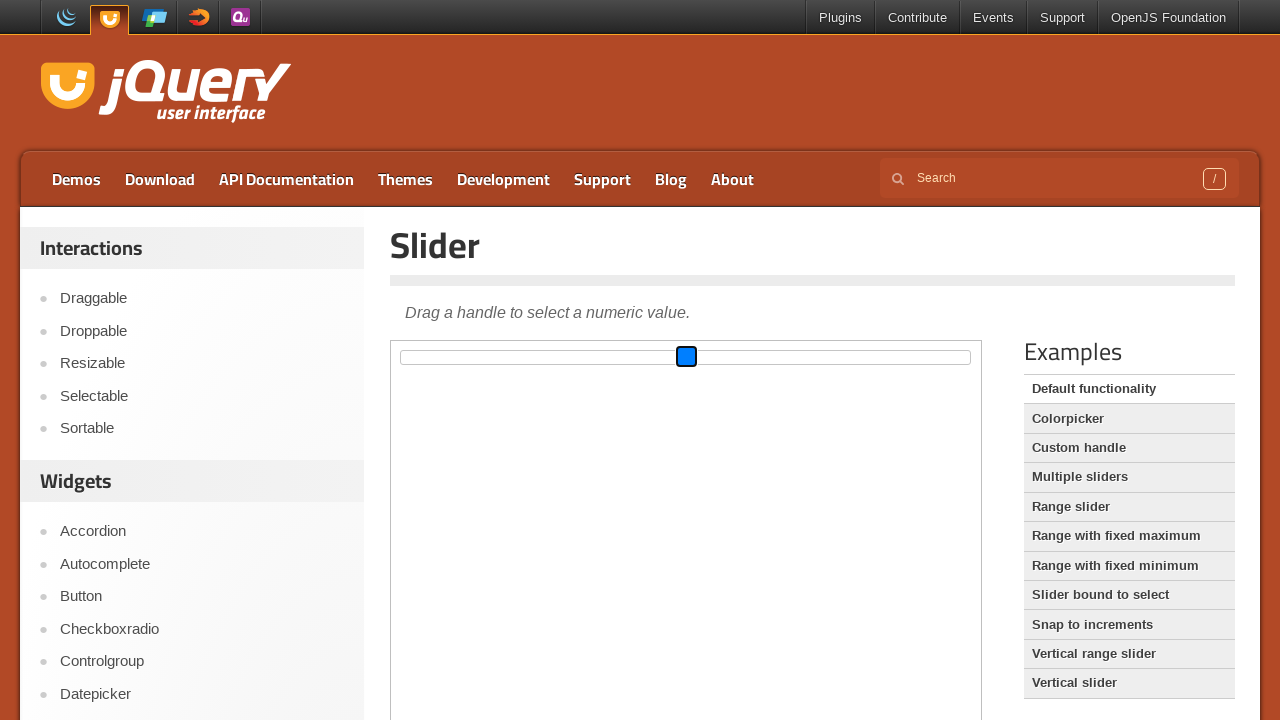

Dragged slider 100 pixels to the right at (786, 357)
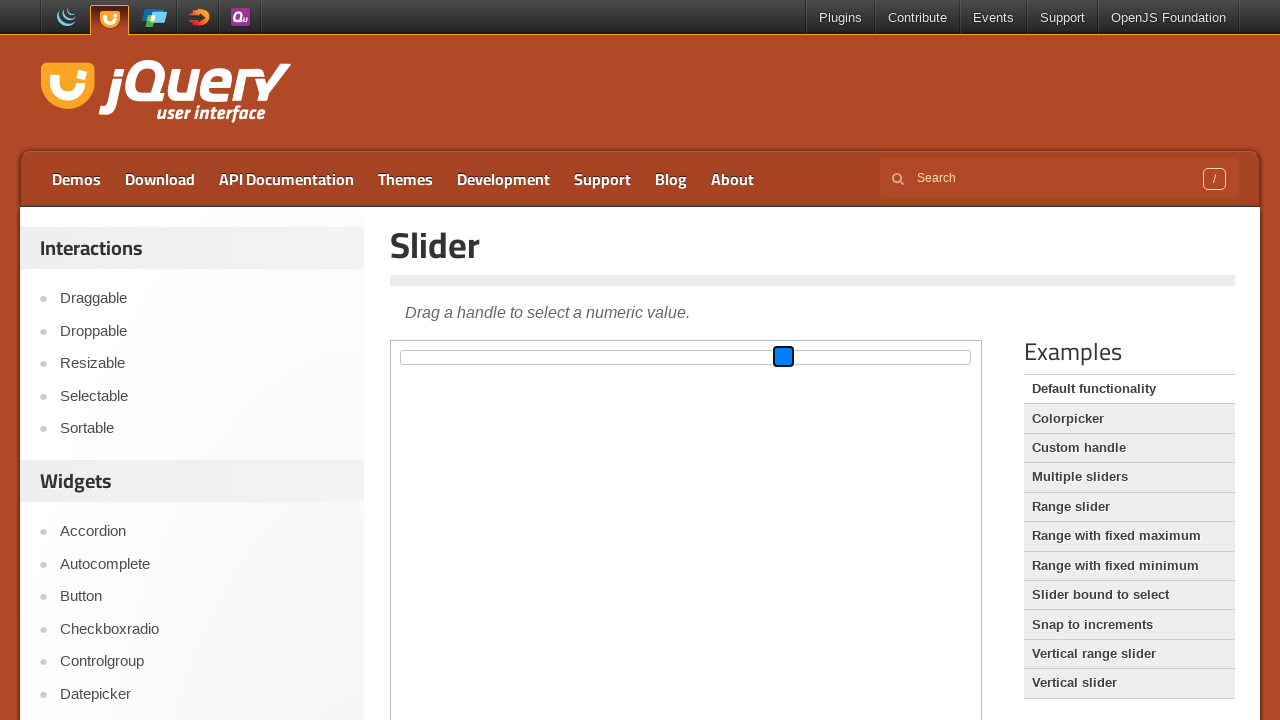

Released mouse button, slider drag completed at (786, 357)
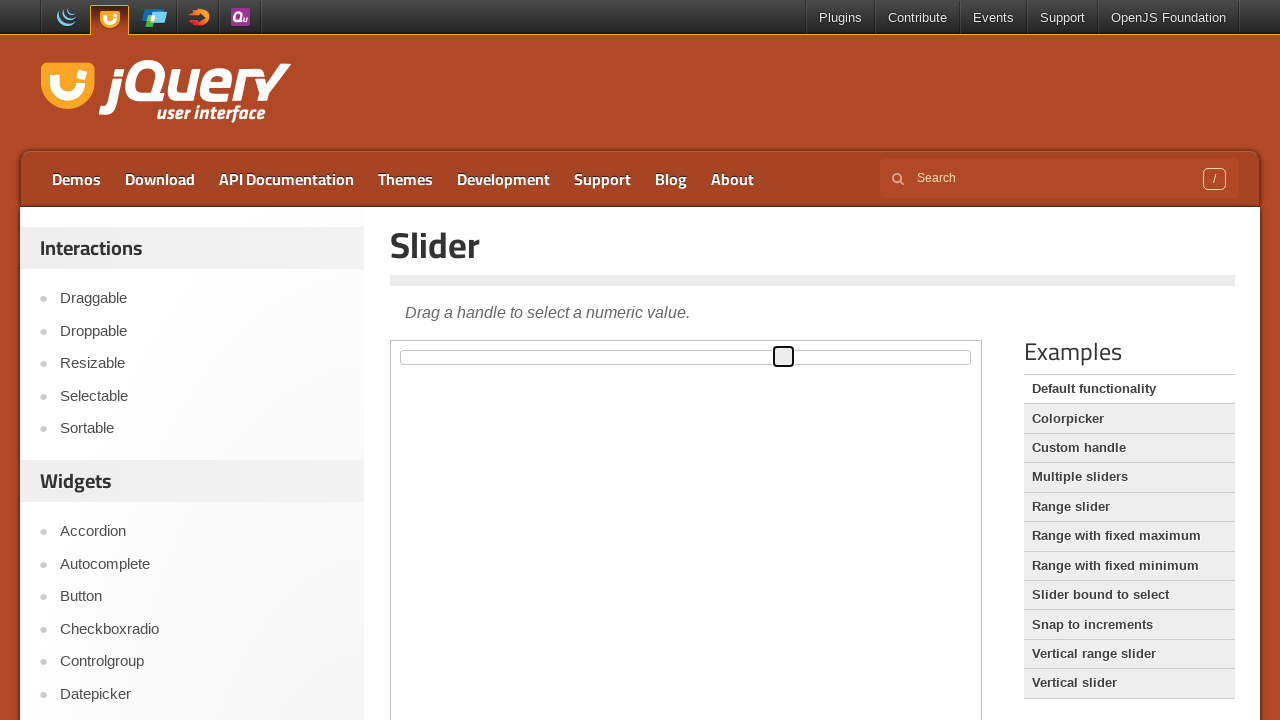

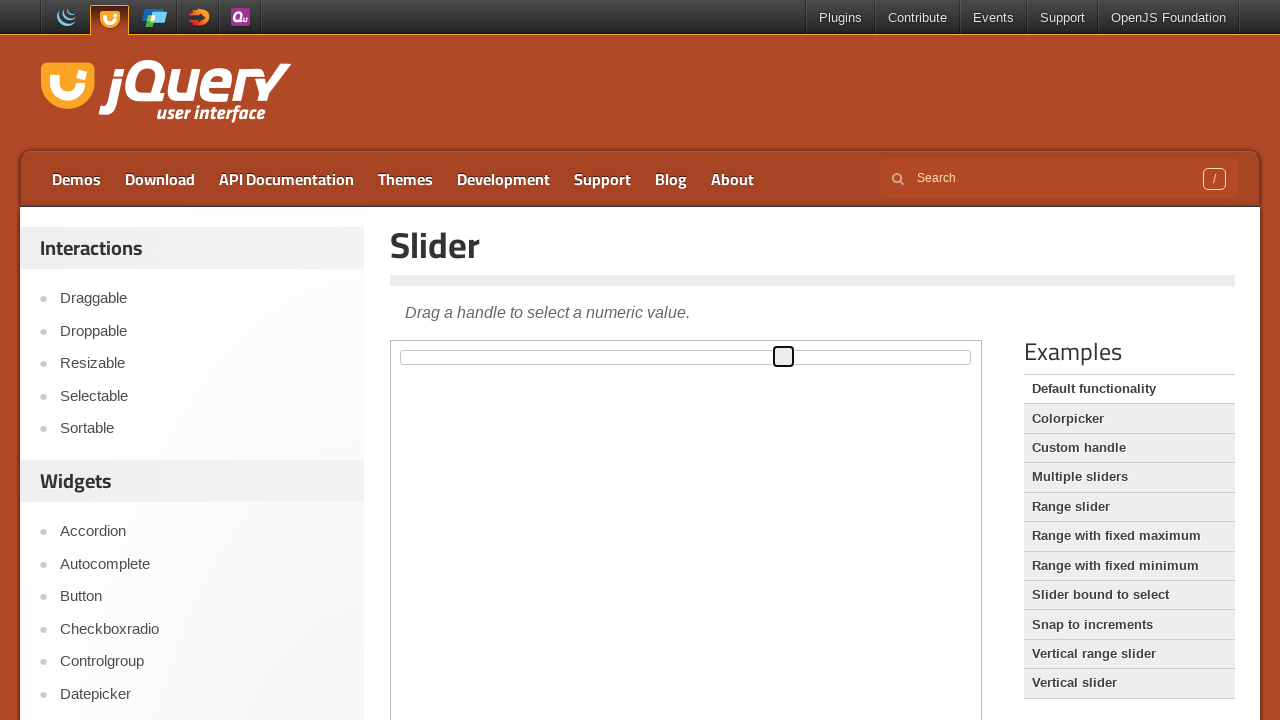